Tests the About Us page by clicking on the About Us navigation item and then navigating through all menu links including Home, About Us, Our Services, Book our Space, Events & Workshops, and social media links.

Starting URL: https://www.pranahwellbeing.com/

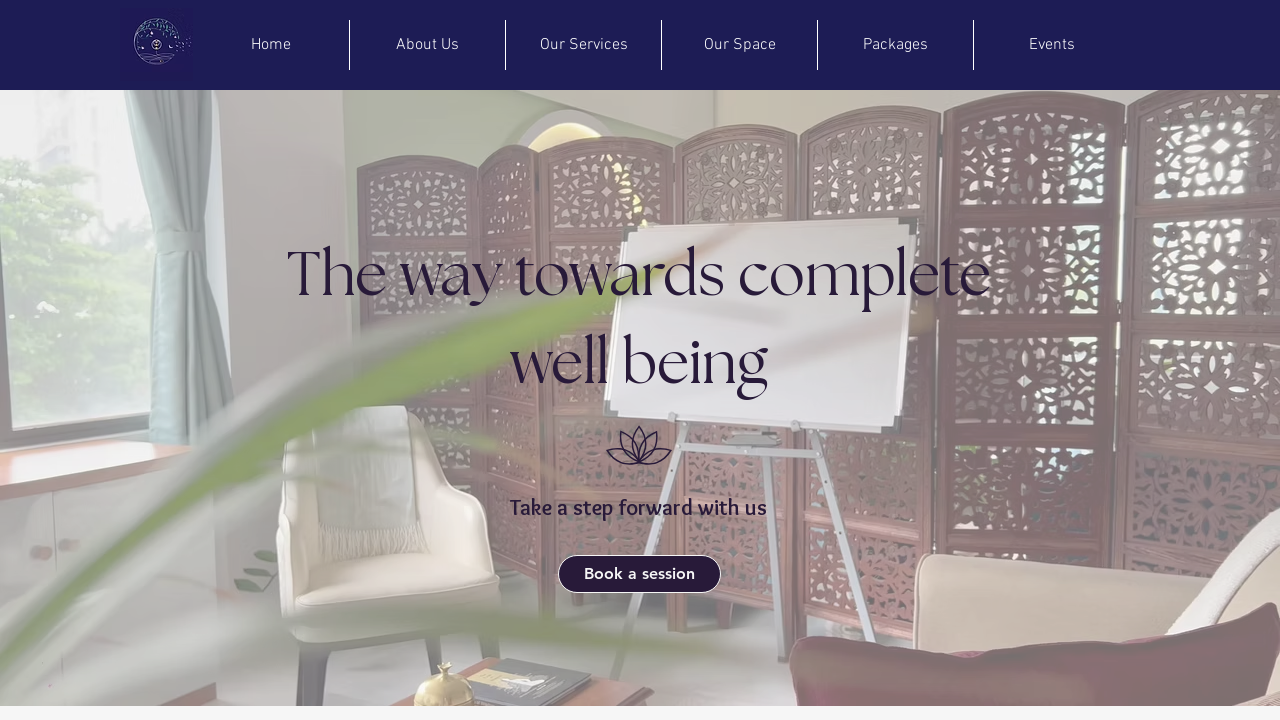

Clicked on About Us navigation item at (428, 45) on #comp-ln1ewit81label
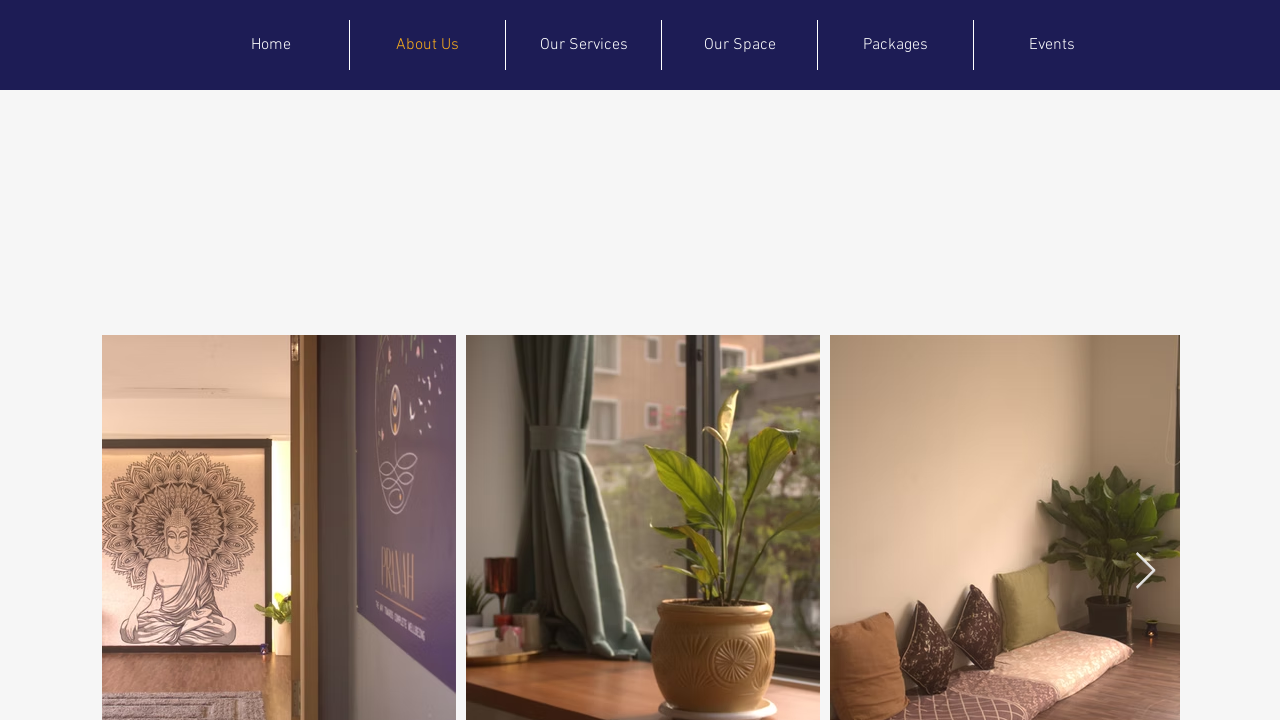

Clicked Home link in menu at (270, 45) on text=Home
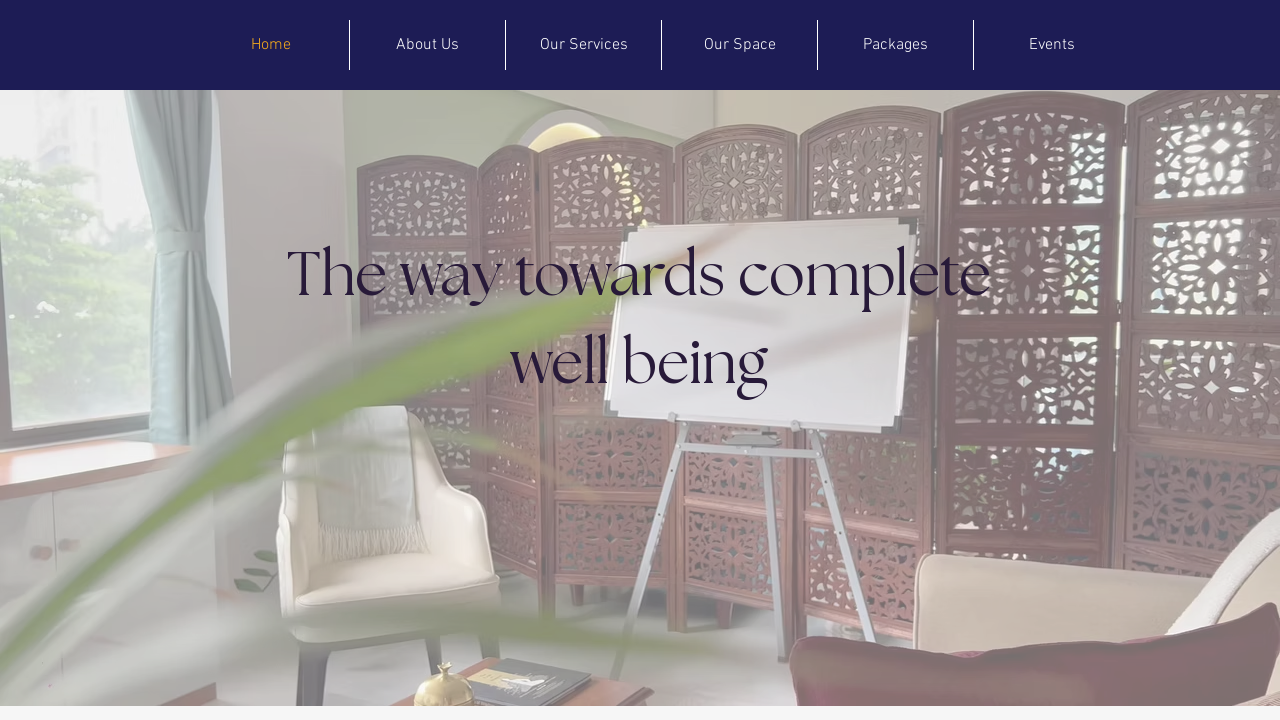

Clicked About Us link in menu at (428, 45) on text=About Us
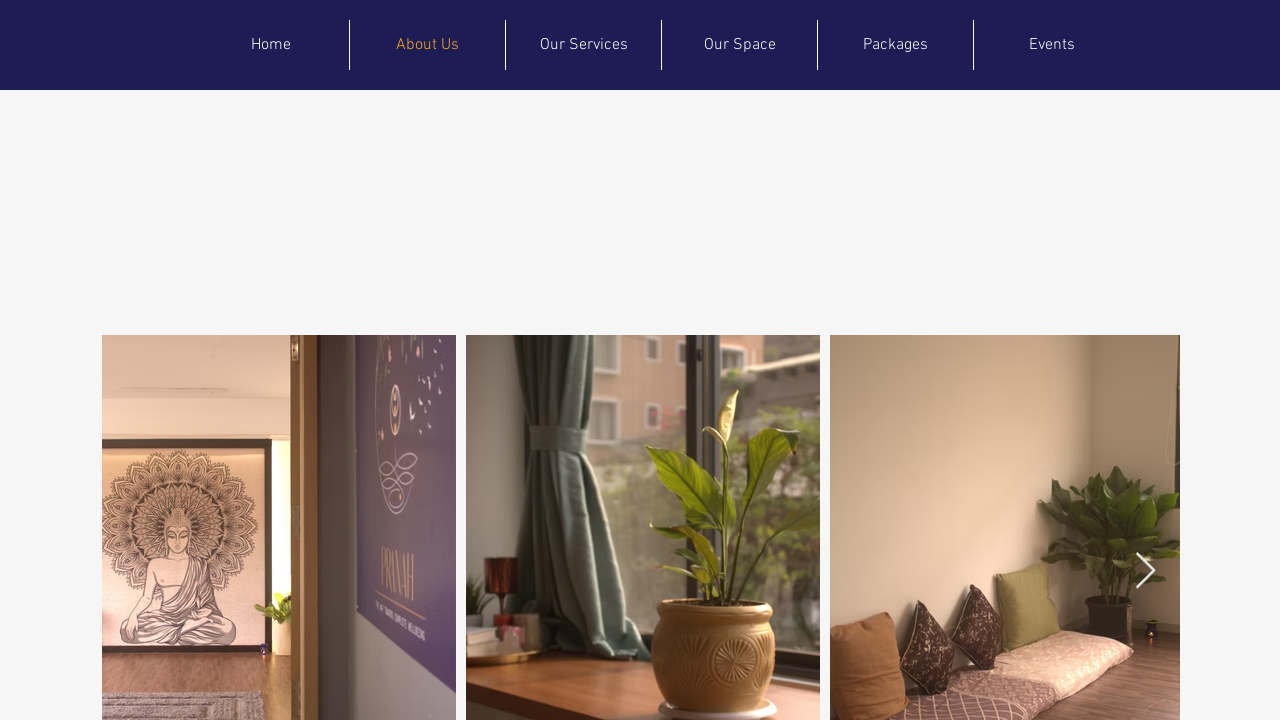

Clicked Our Services link in menu at (584, 45) on text=Our Services
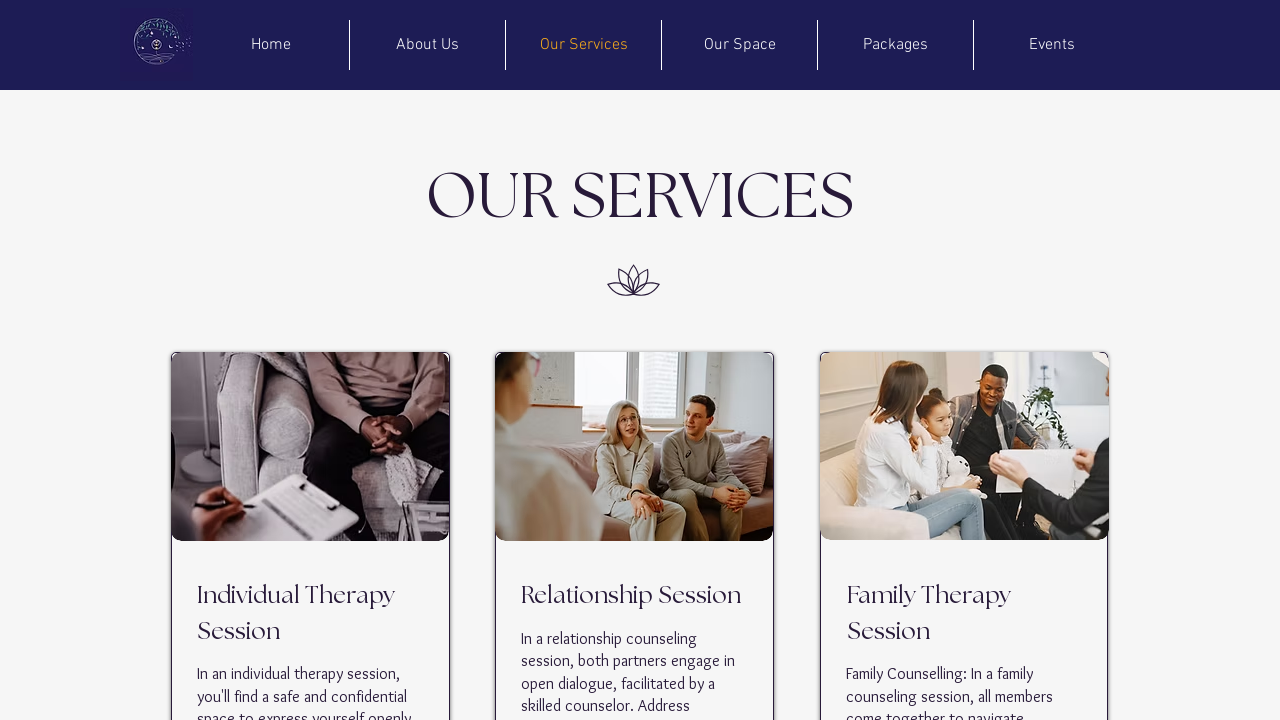

Clicked Book our Space link in menu at (445, 408) on text=Book our Space
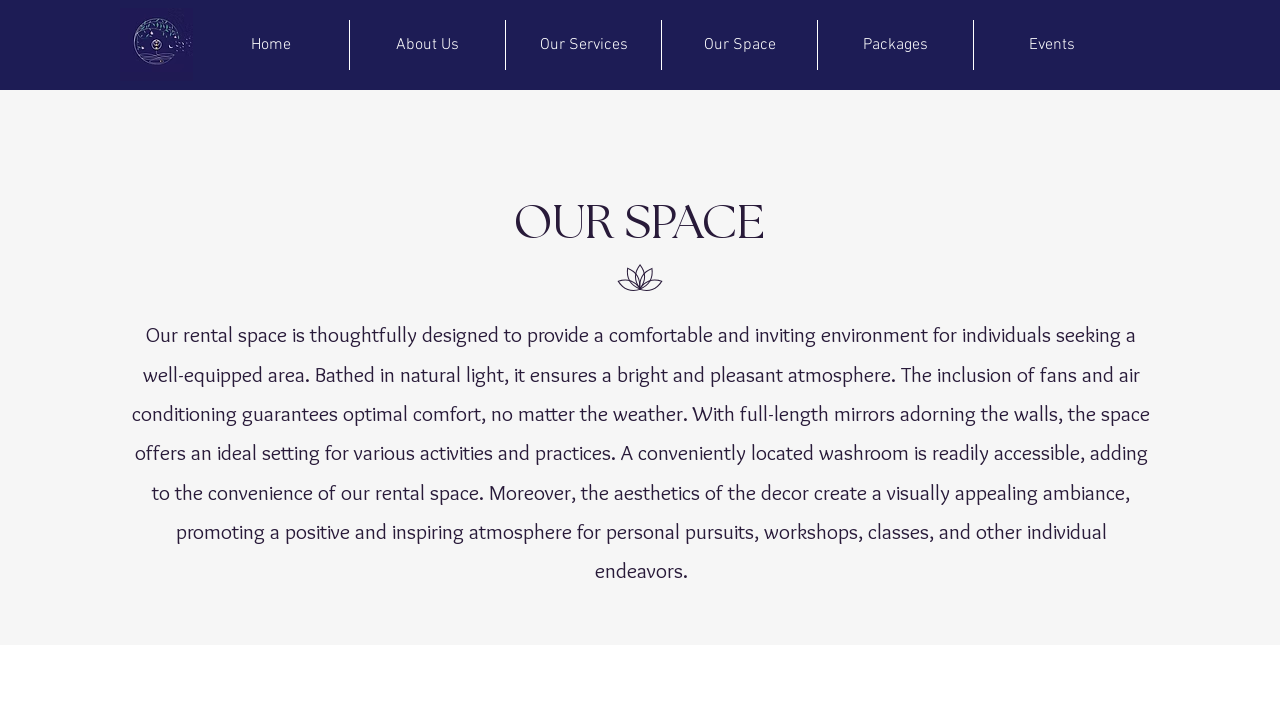

Clicked Events & Workshops link in menu at (464, 445) on text=Events & Workshops
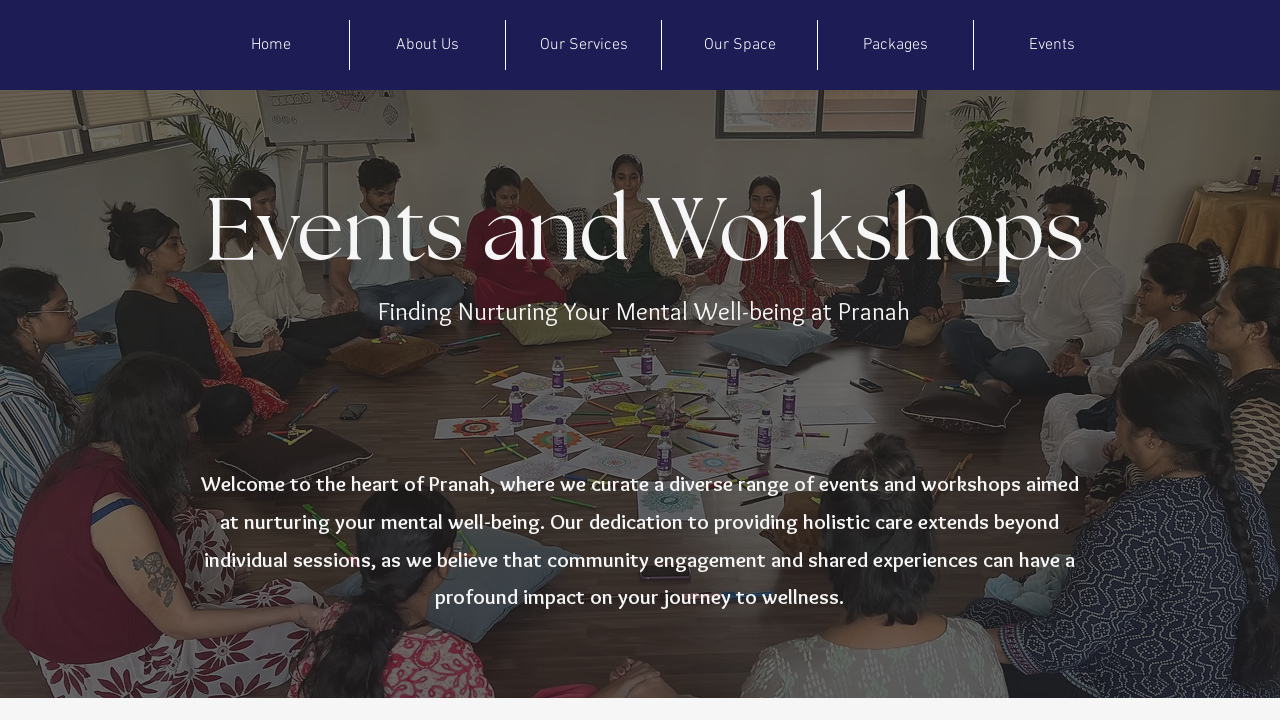

Clicked Instagram social media link at (1018, 406) on text=Instagram
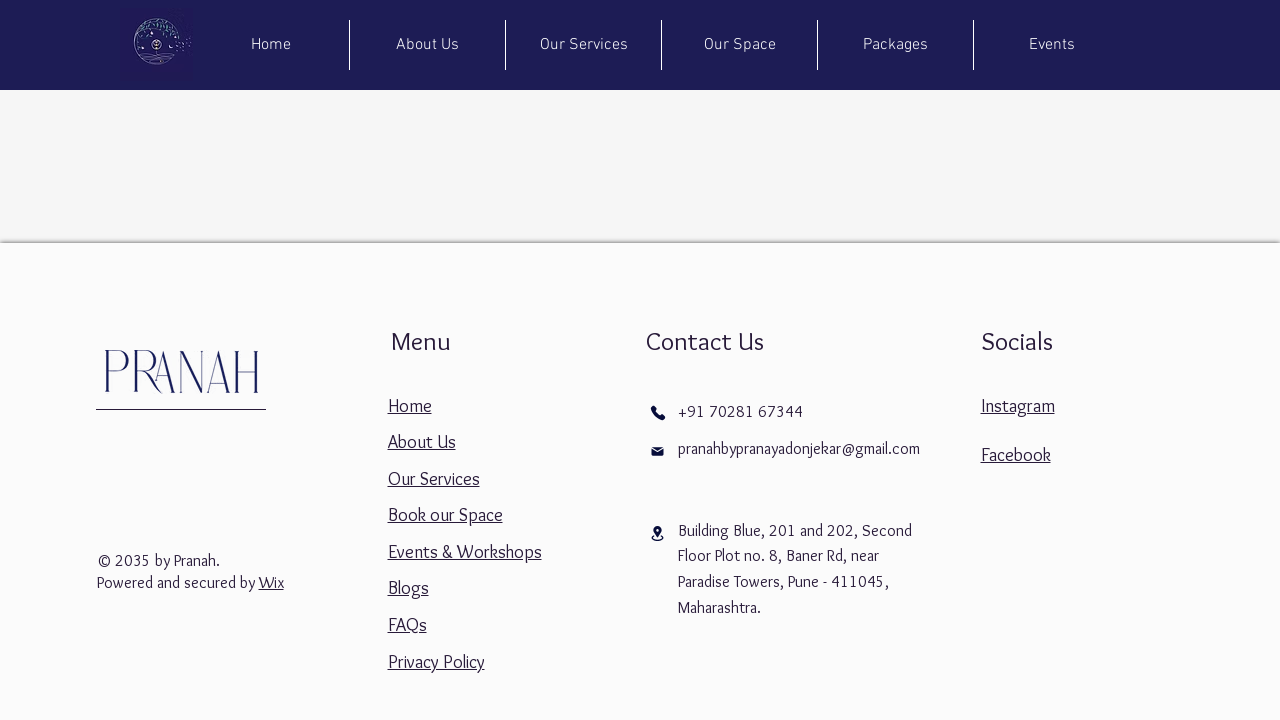

Clicked Facebook social media link at (1016, 455) on text=Facebook
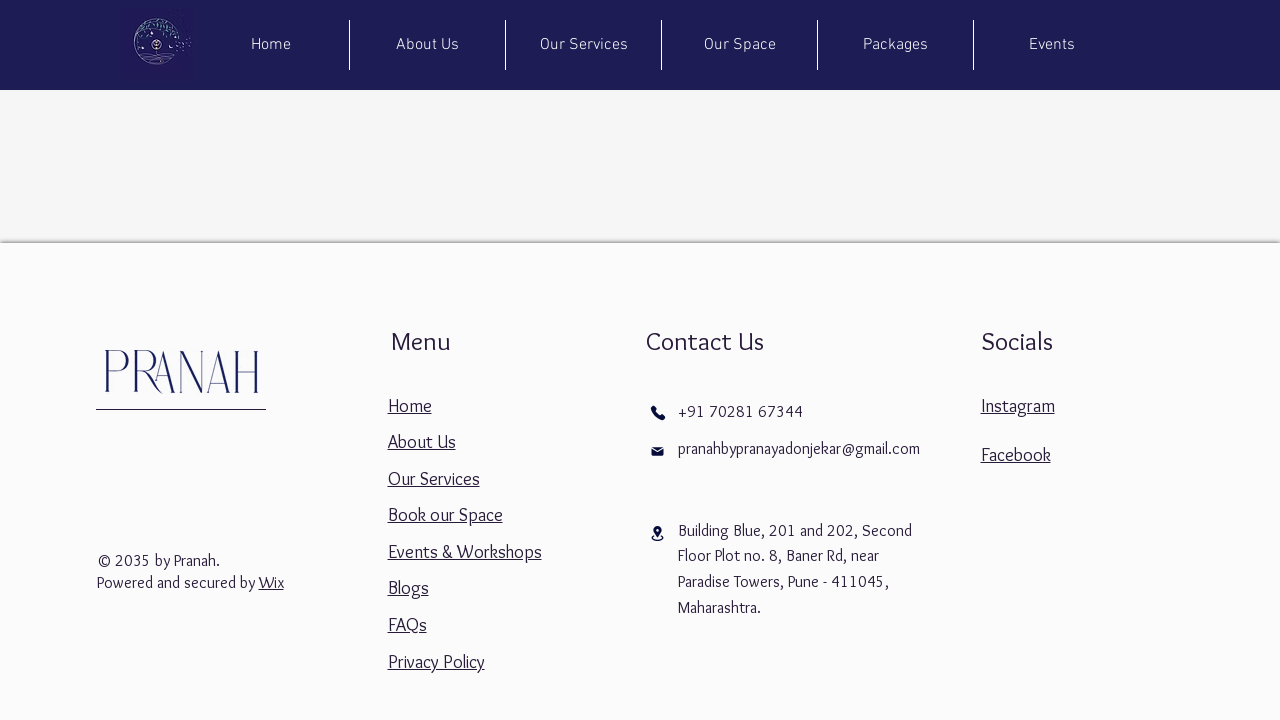

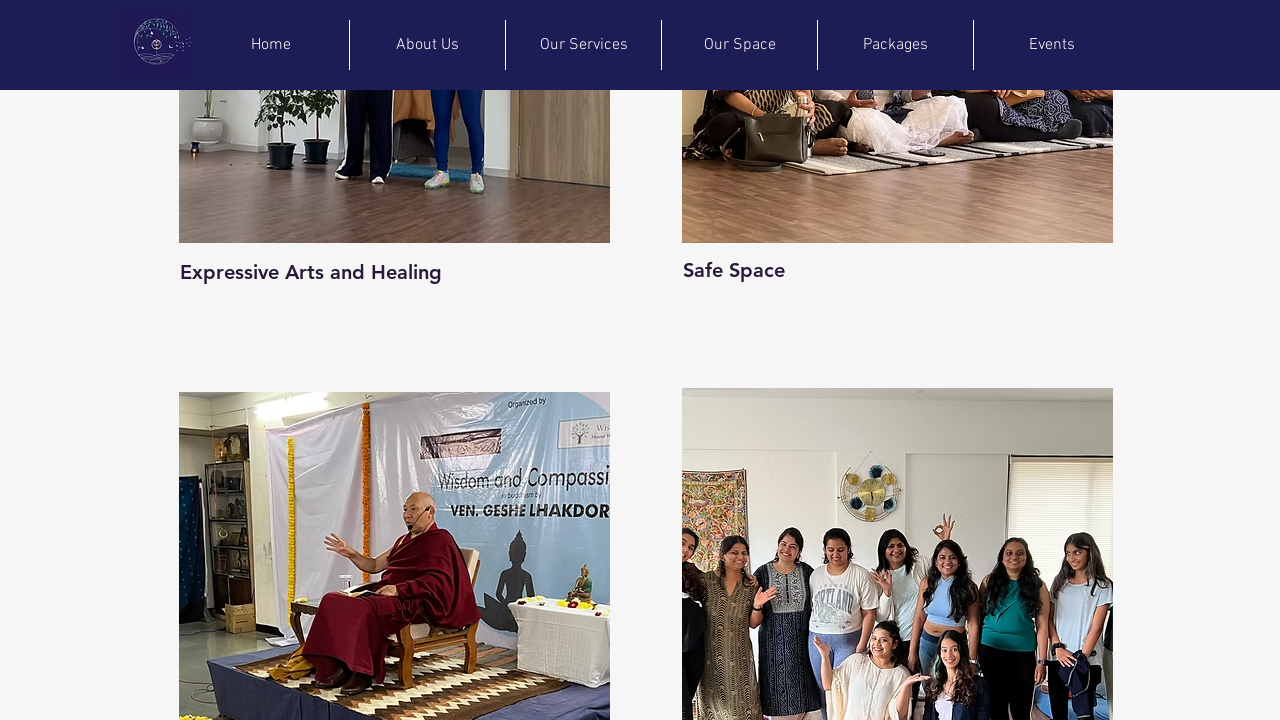